Tests getting various element properties from a webpage including inner text, innerHTML, text content, attributes, and interacts with a dropdown to get its value

Starting URL: https://techglobal-training.com/frontend

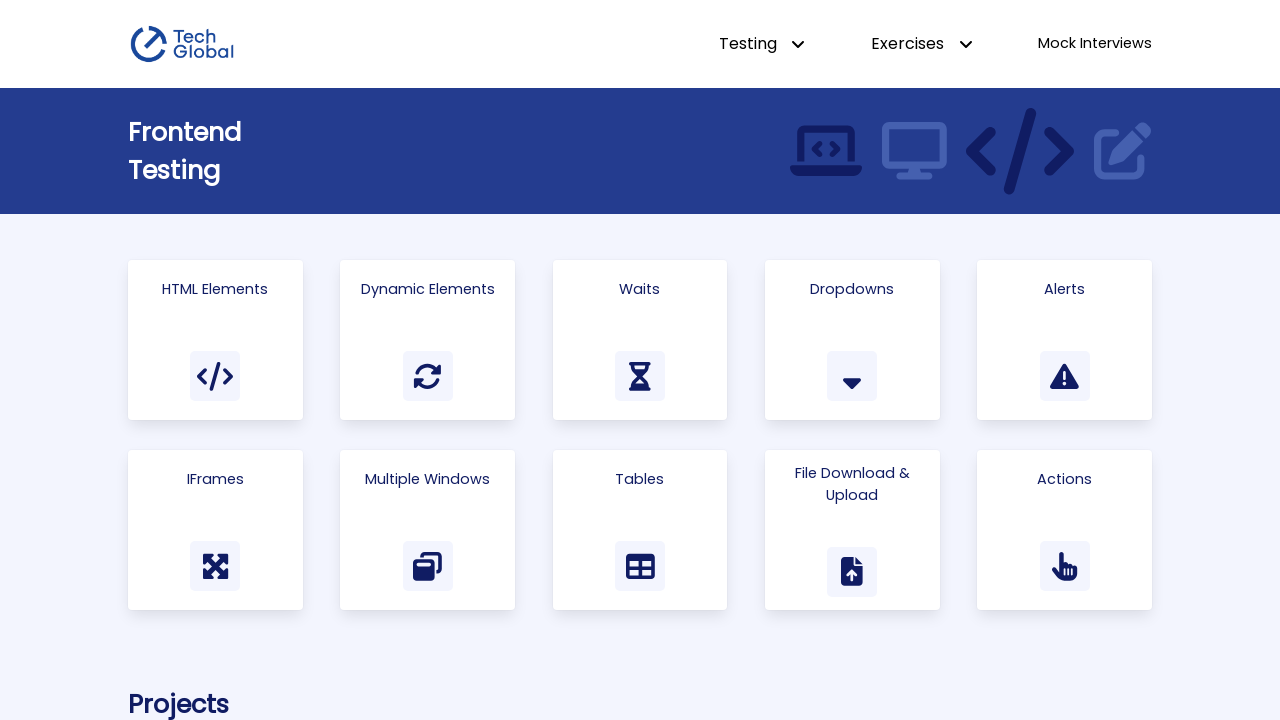

Clicked on 'HTML Elements' link at (215, 289) on text=HTML Elements
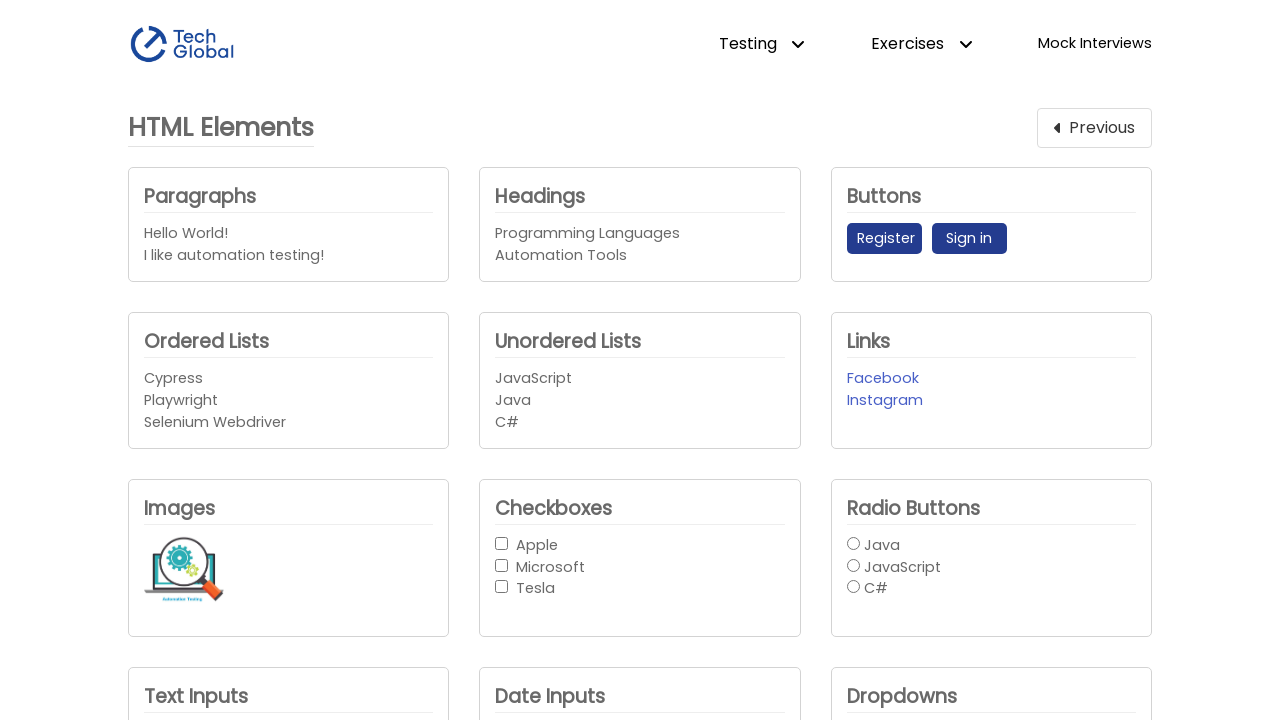

Waited for Headings element to be visible
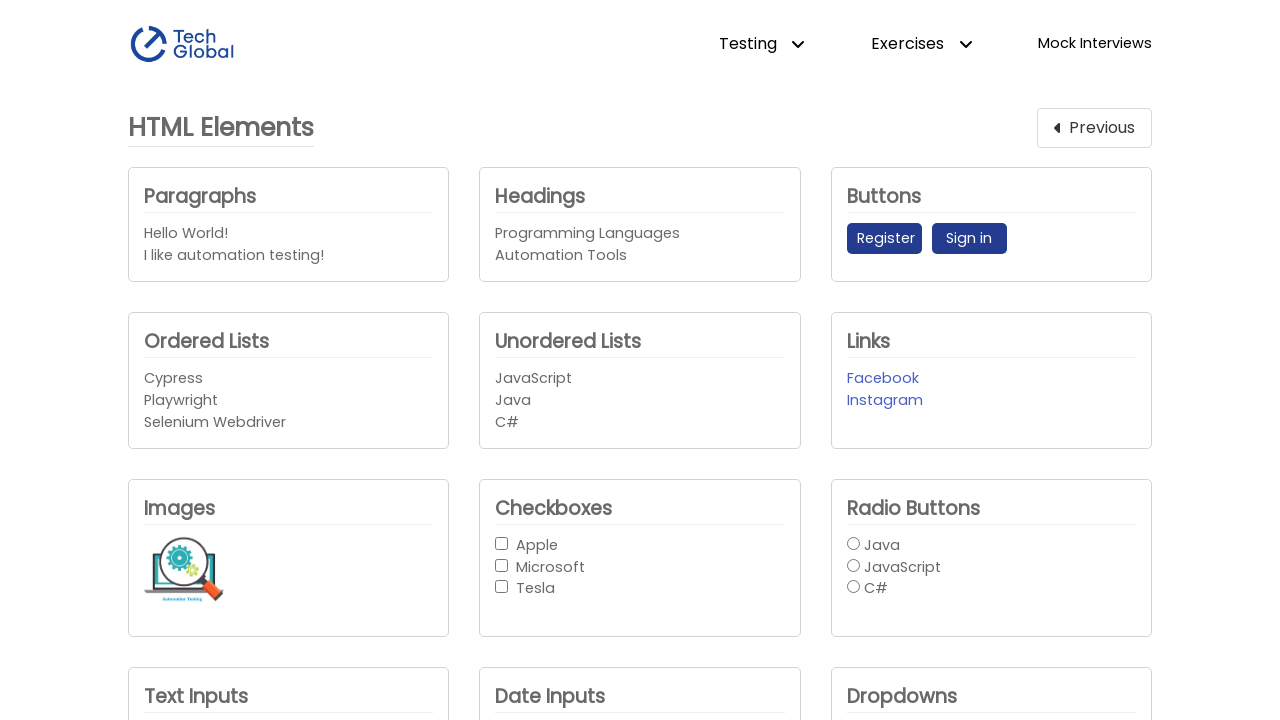

Retrieved all inner texts from Headings element
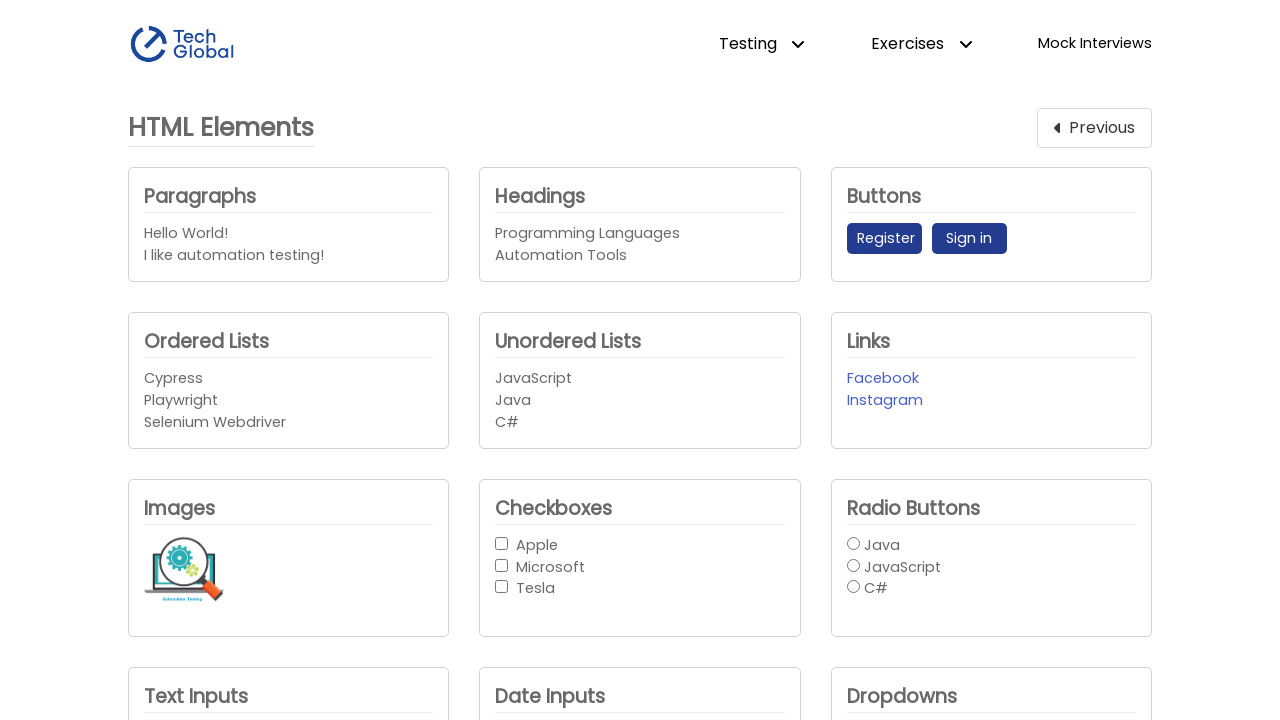

Retrieved inner text from Headings element
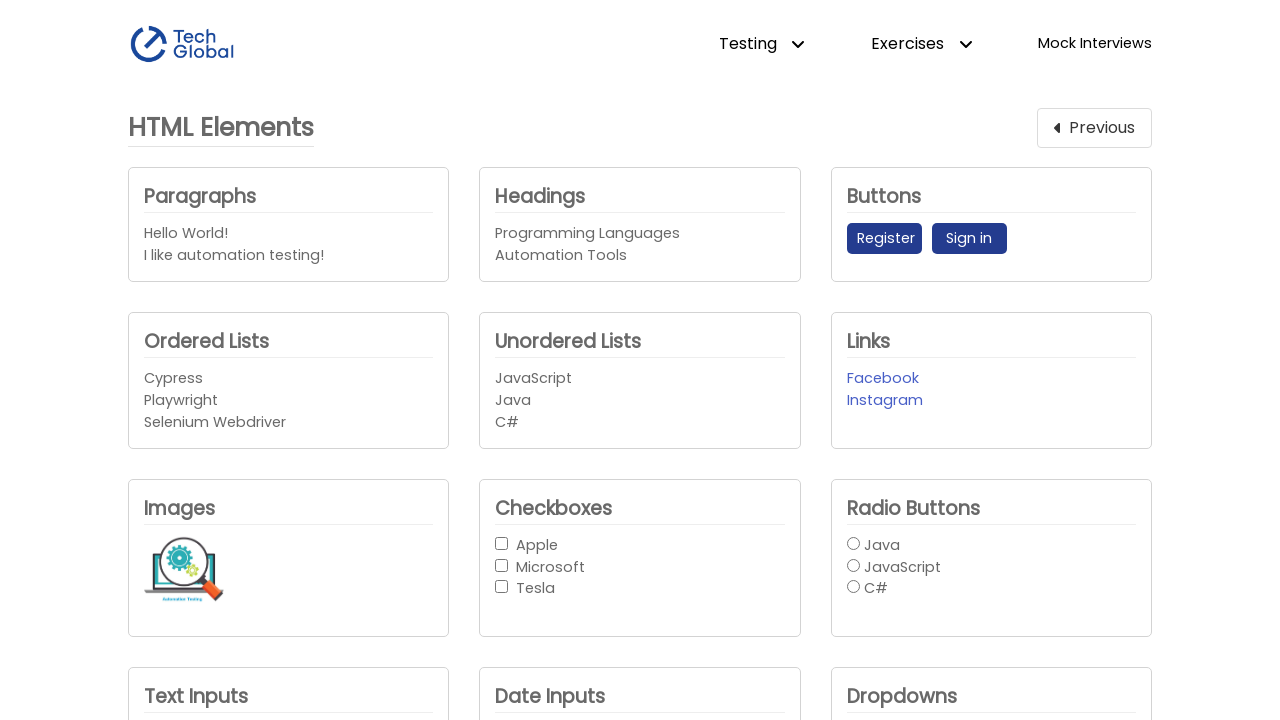

Retrieved inner HTML from Headings element
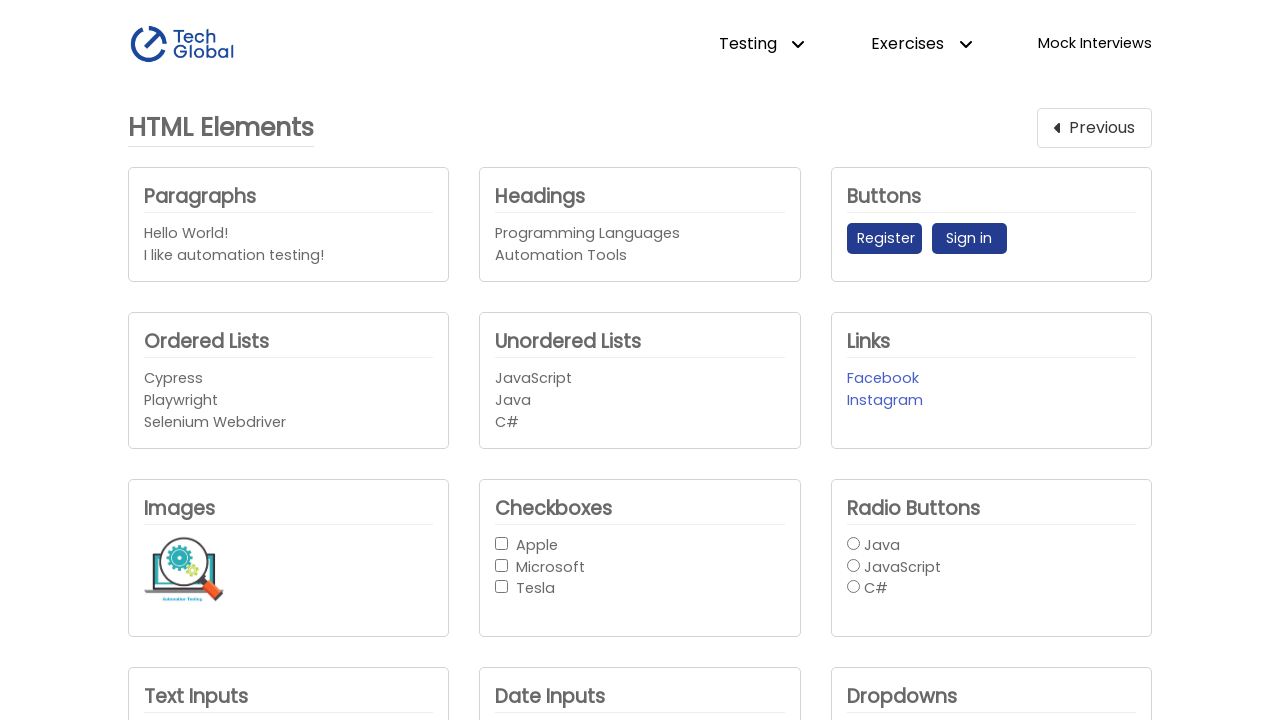

Retrieved text content from Headings element
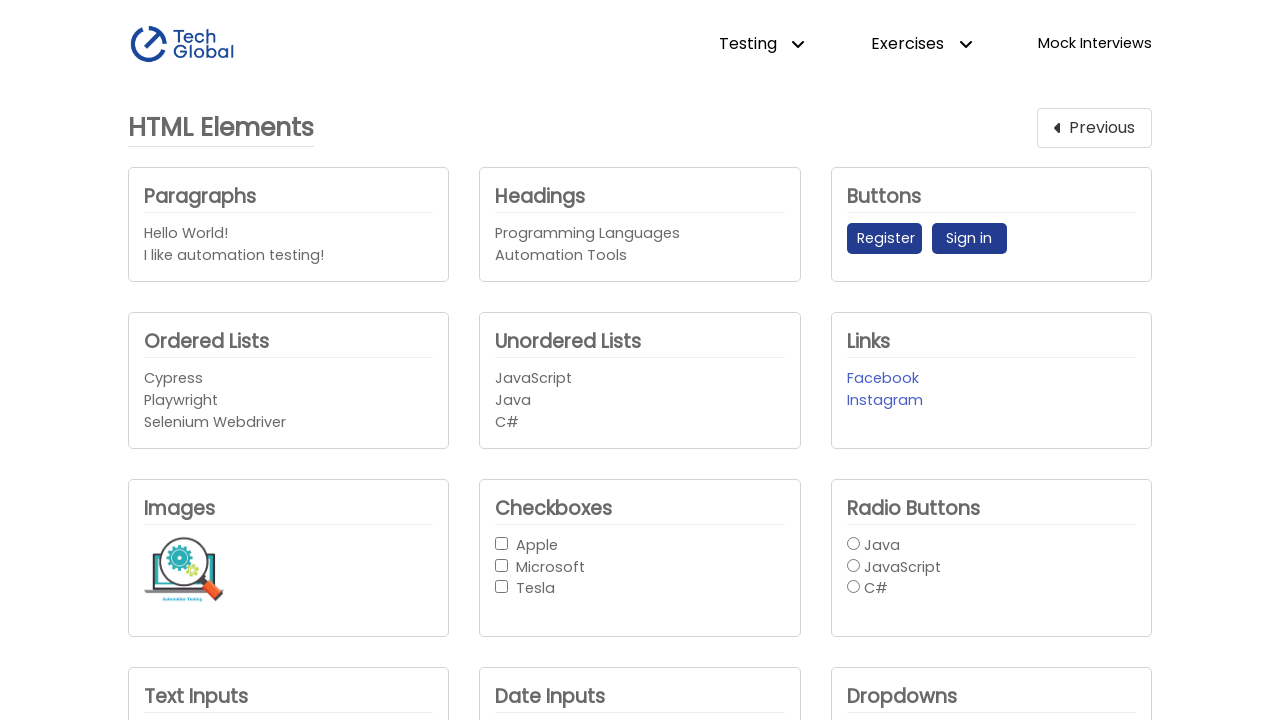

Retrieved count of h4 elements within Headings
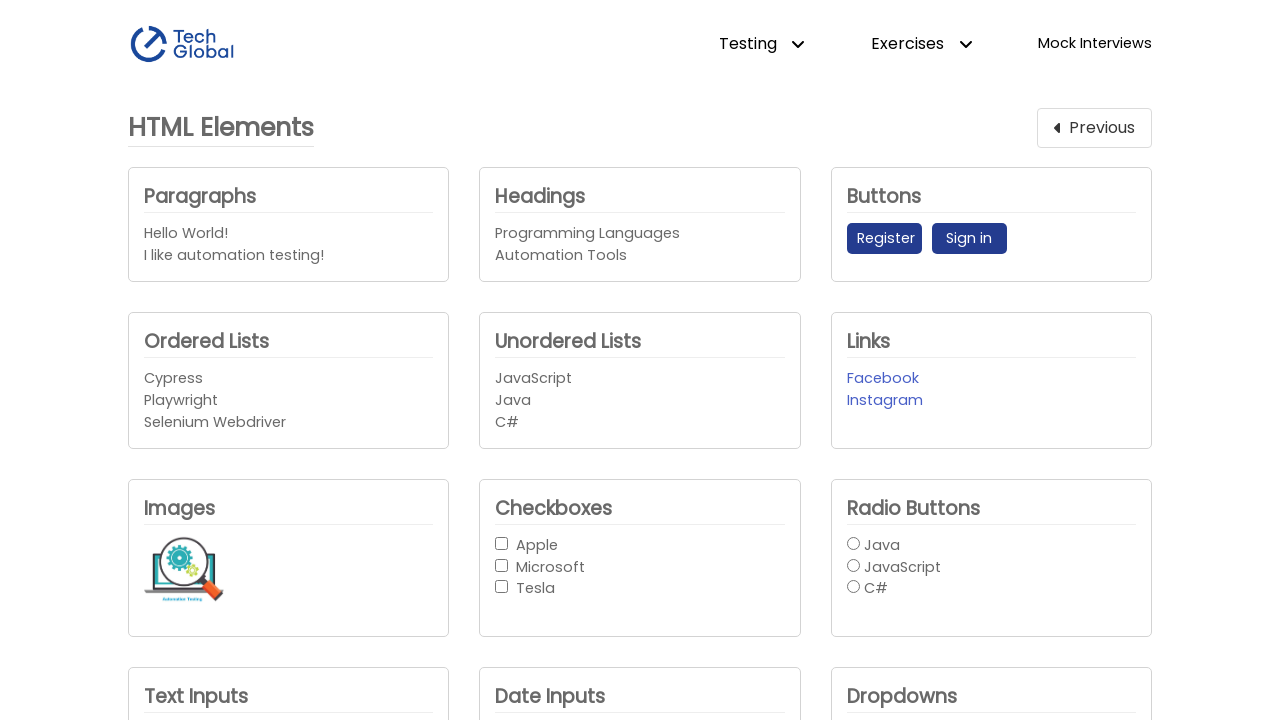

Retrieved 'data-identifier' attribute value from Headings element
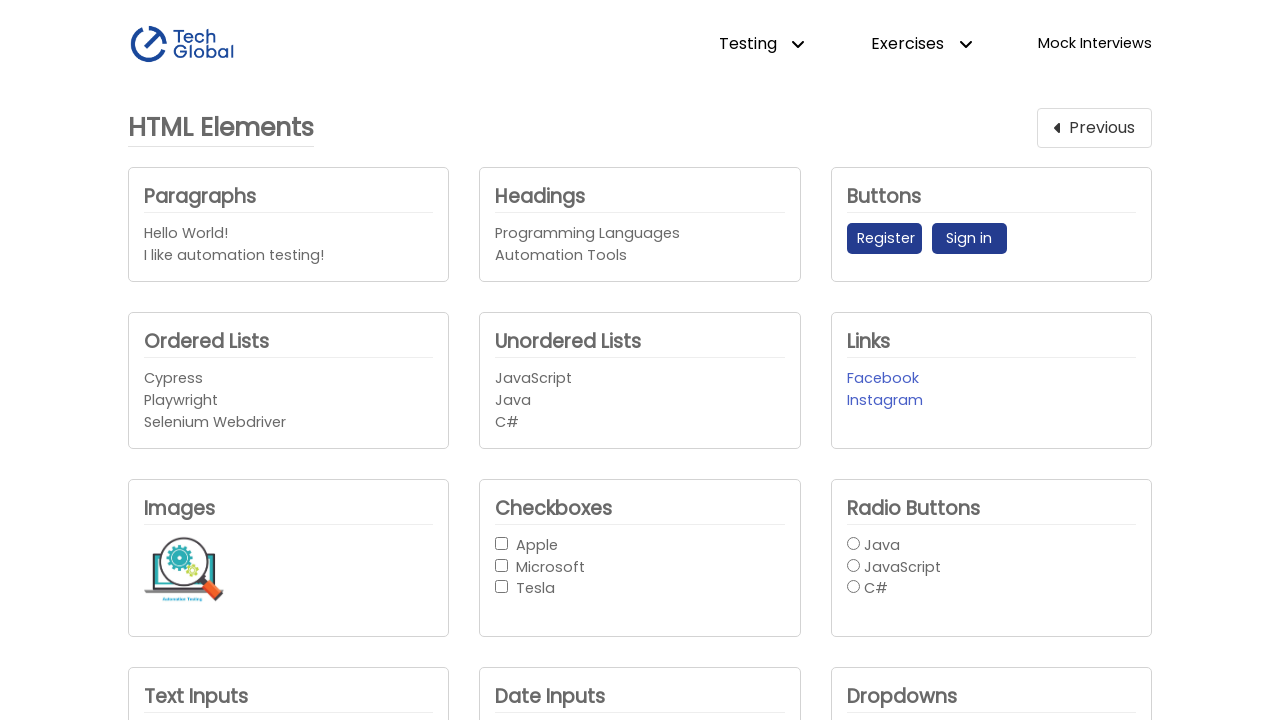

Selected option at index 2 from company dropdown on #company_dropdown1
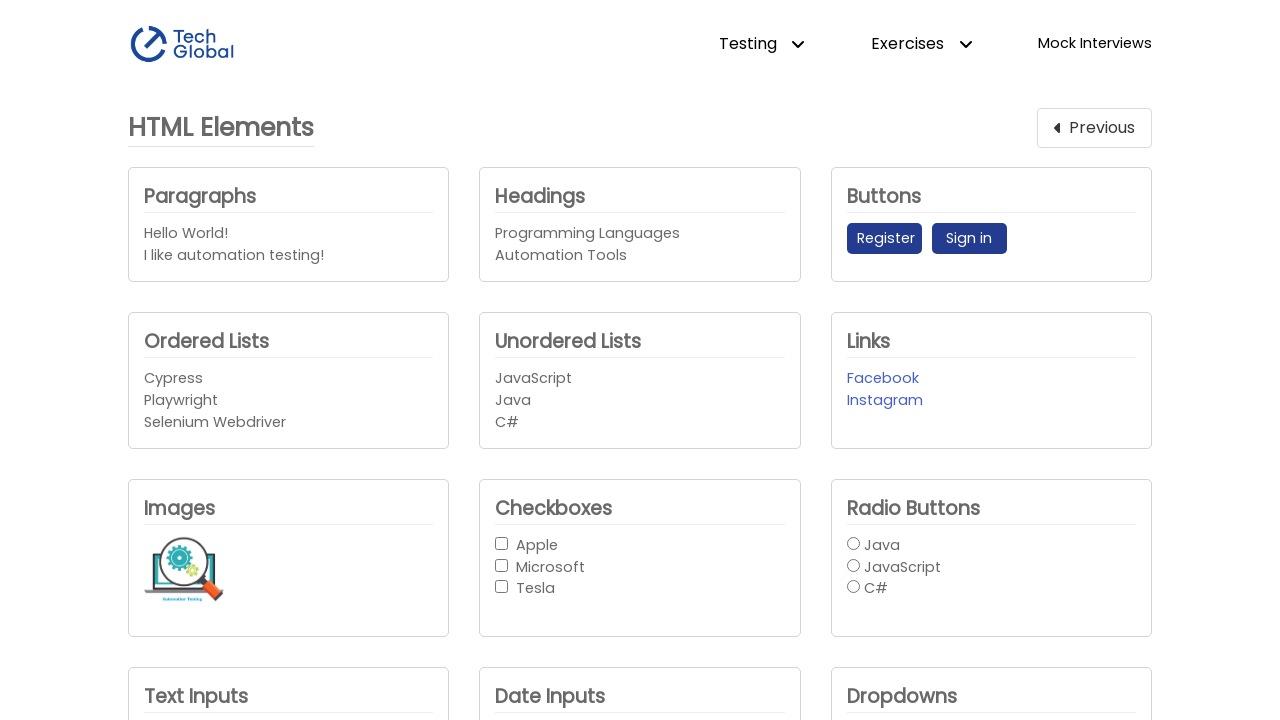

Retrieved selected value from company dropdown
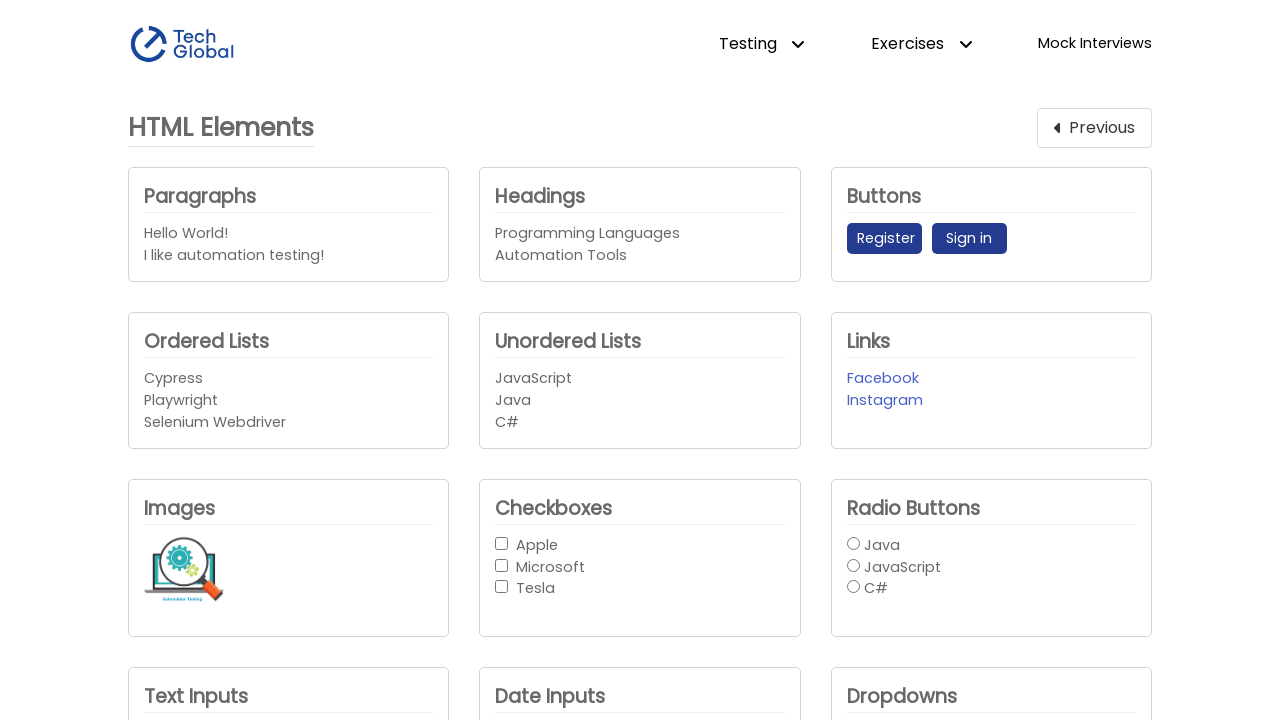

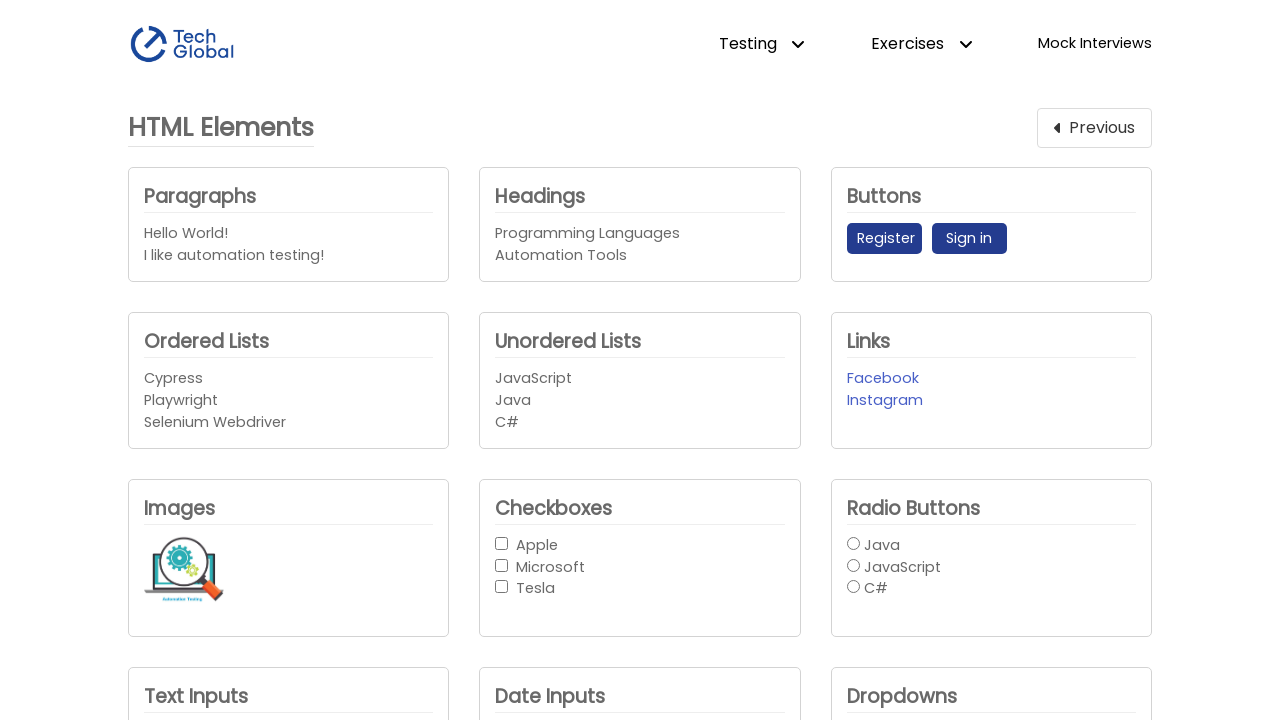